Tests window handling by clicking a link that opens a new window and verifying the new window's title

Starting URL: https://the-internet.herokuapp.com/windows

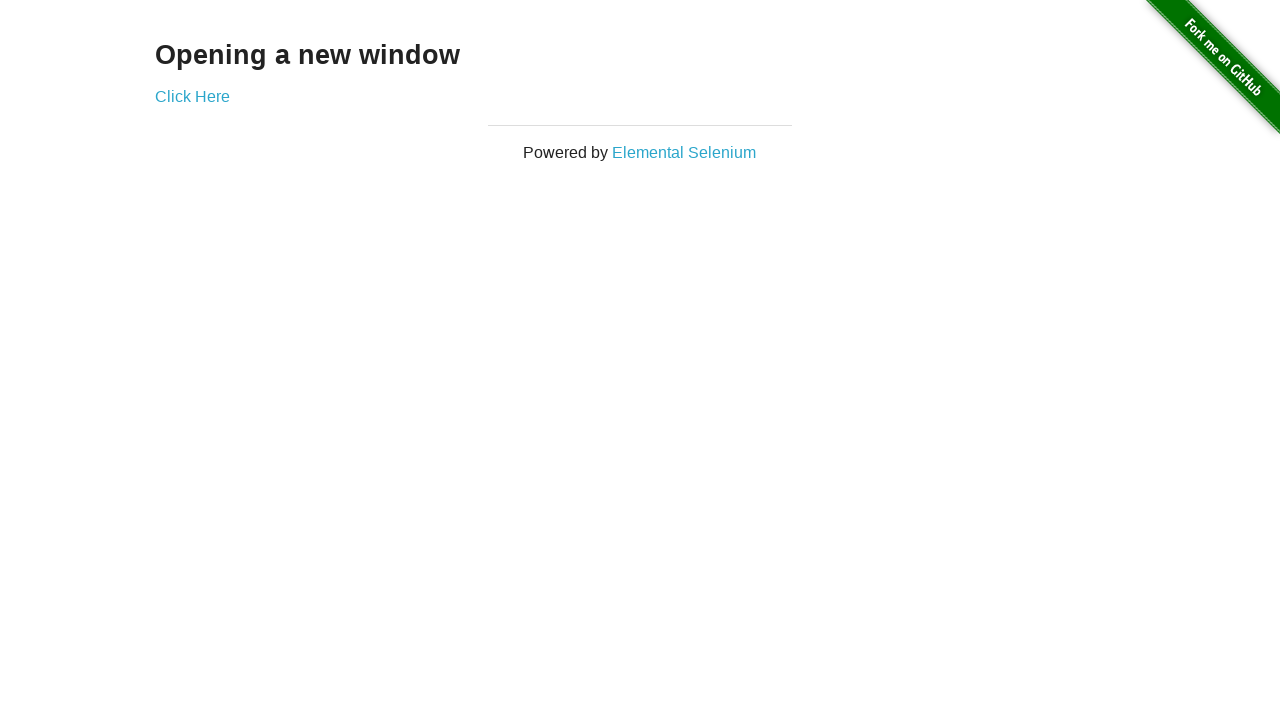

Clicked link to open new window at (192, 96) on text='Click Here'
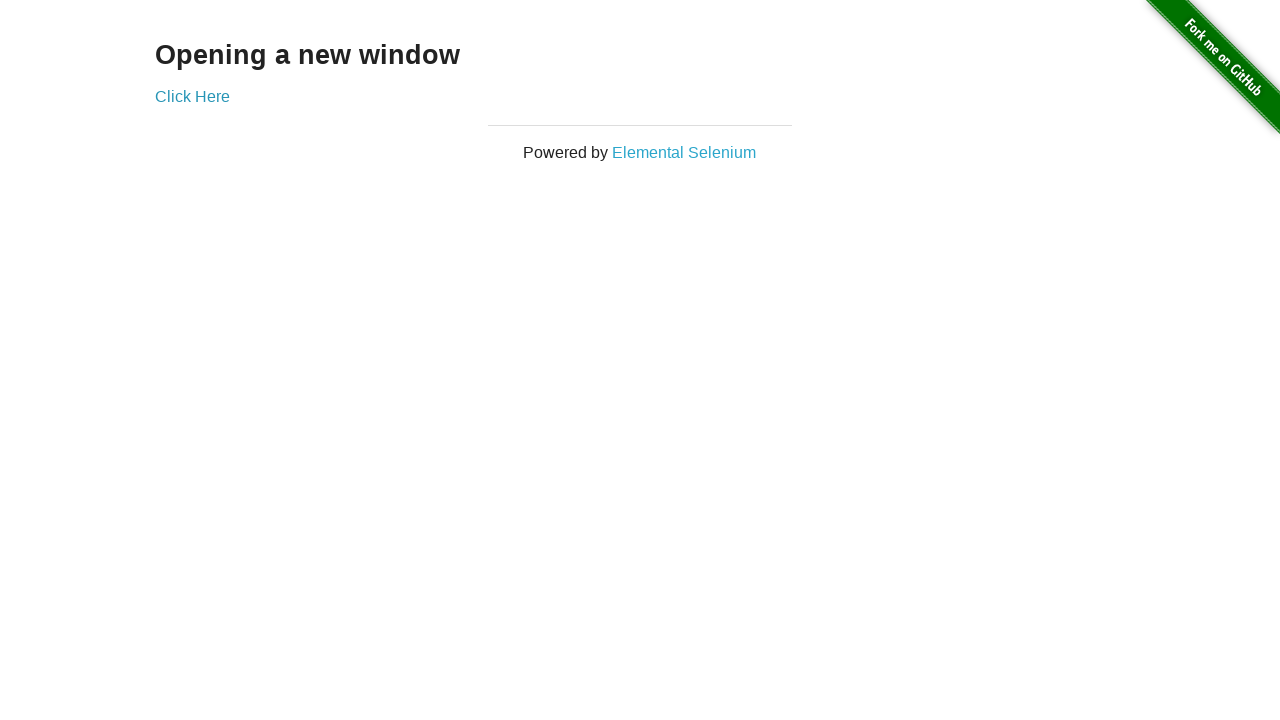

New window popup captured
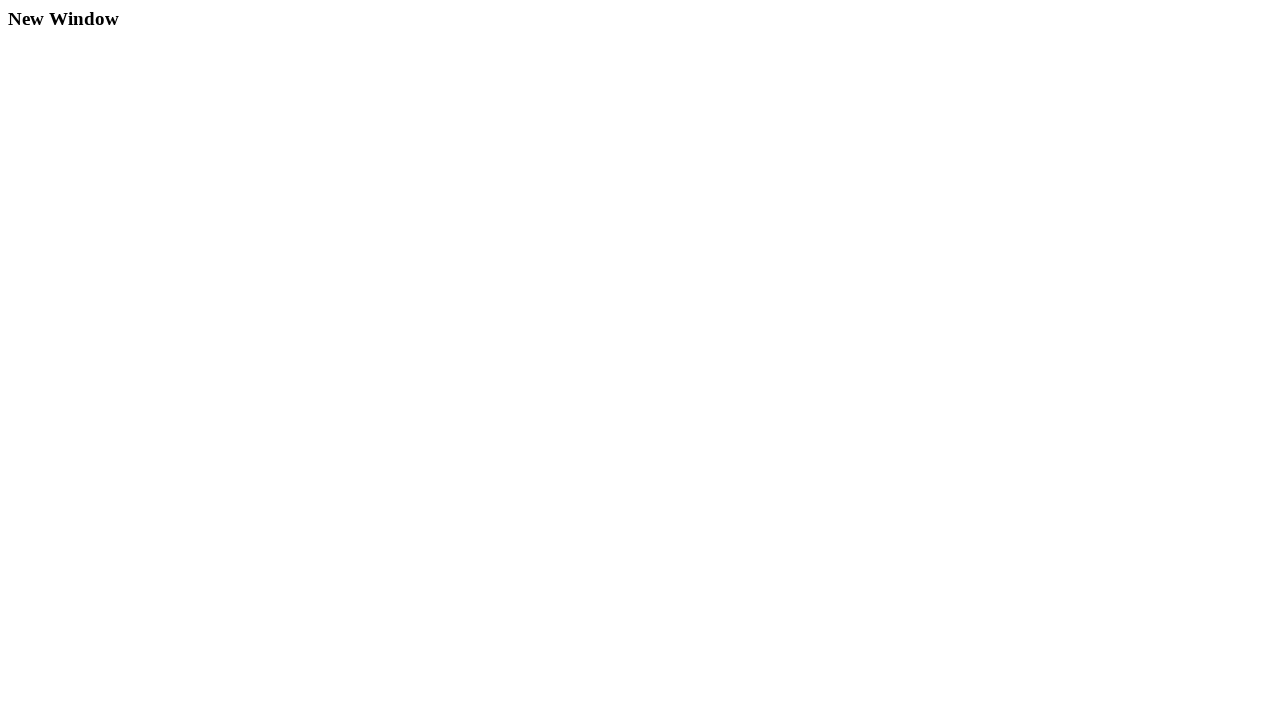

New window page fully loaded
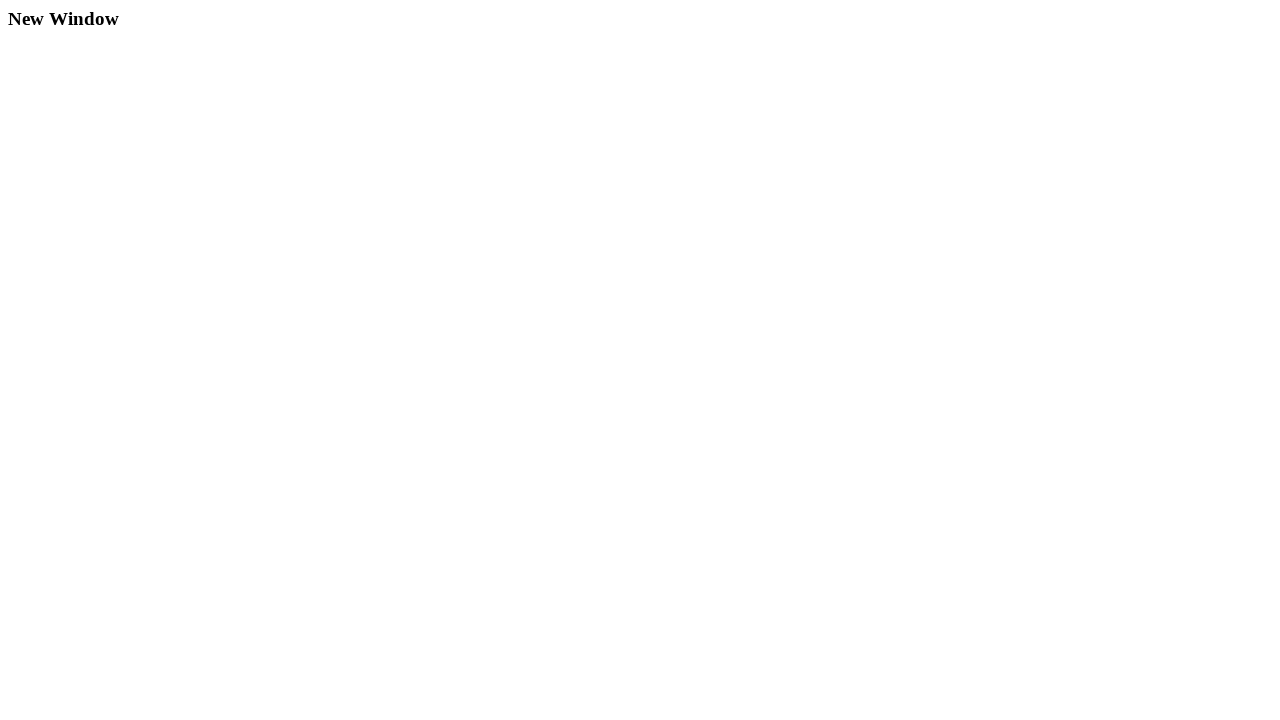

Verified new window title is 'New Window'
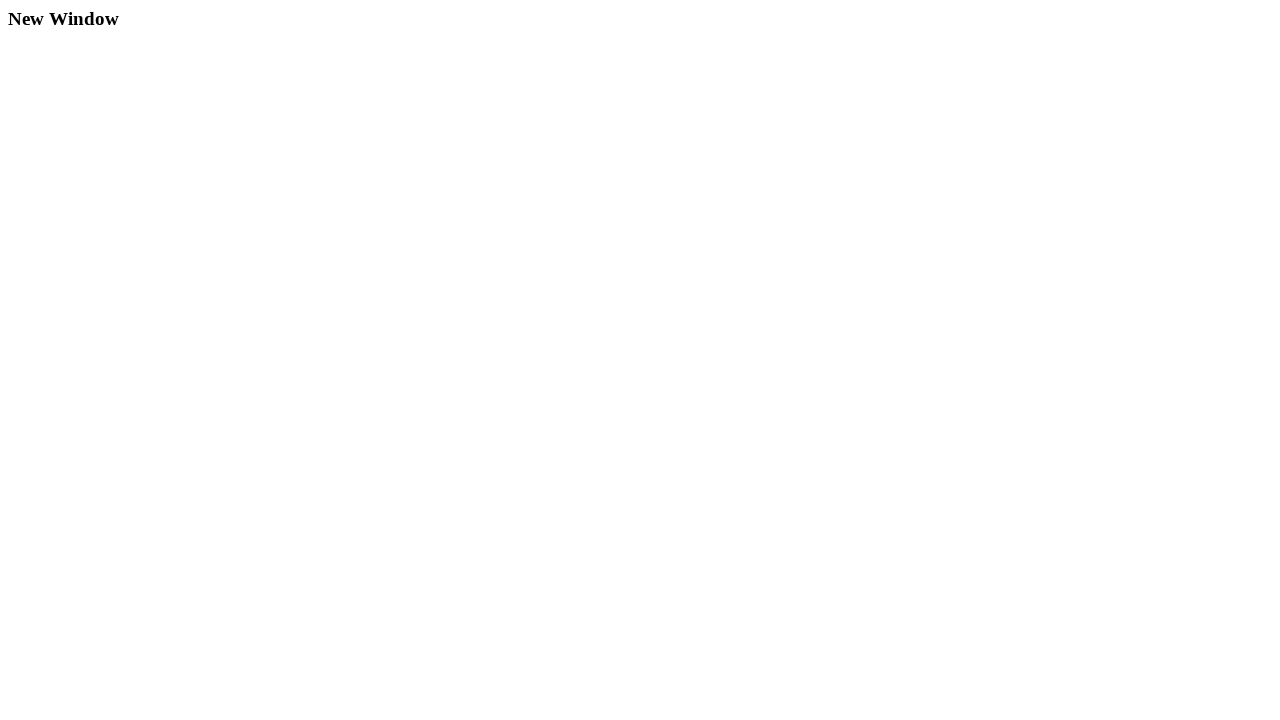

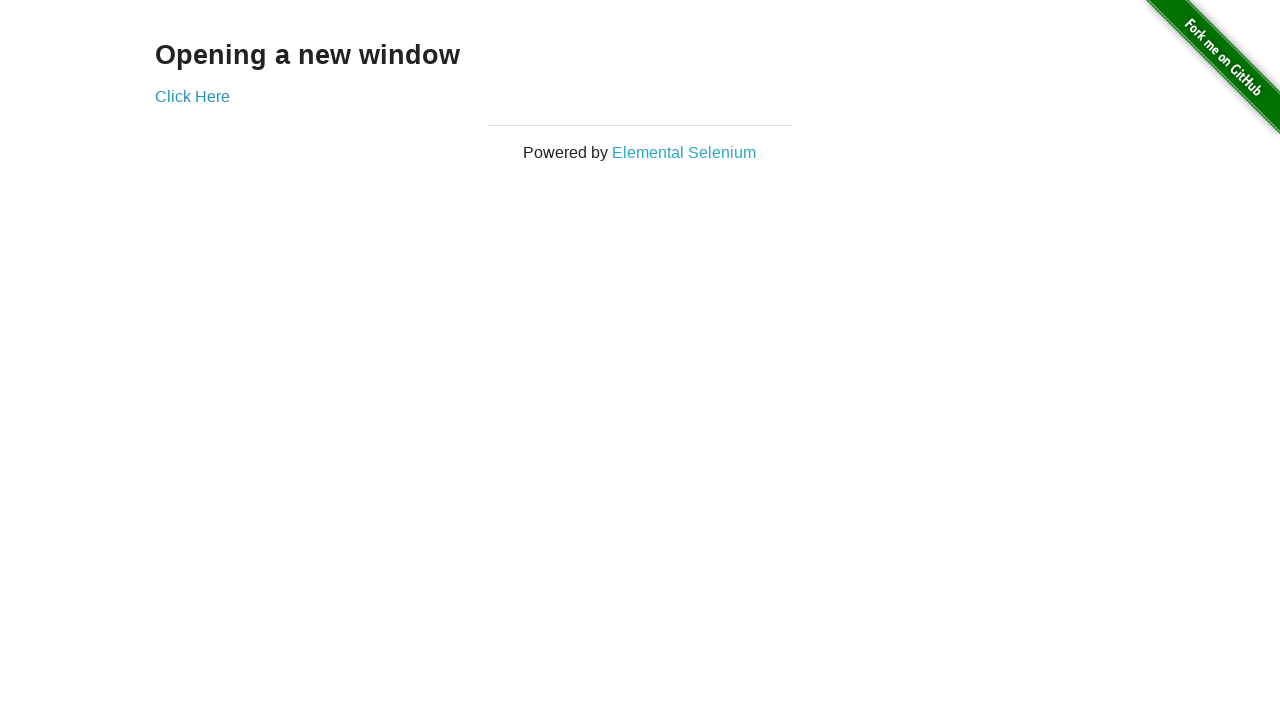